Tests marking all todo items as completed using the toggle all checkbox

Starting URL: https://demo.playwright.dev/todomvc

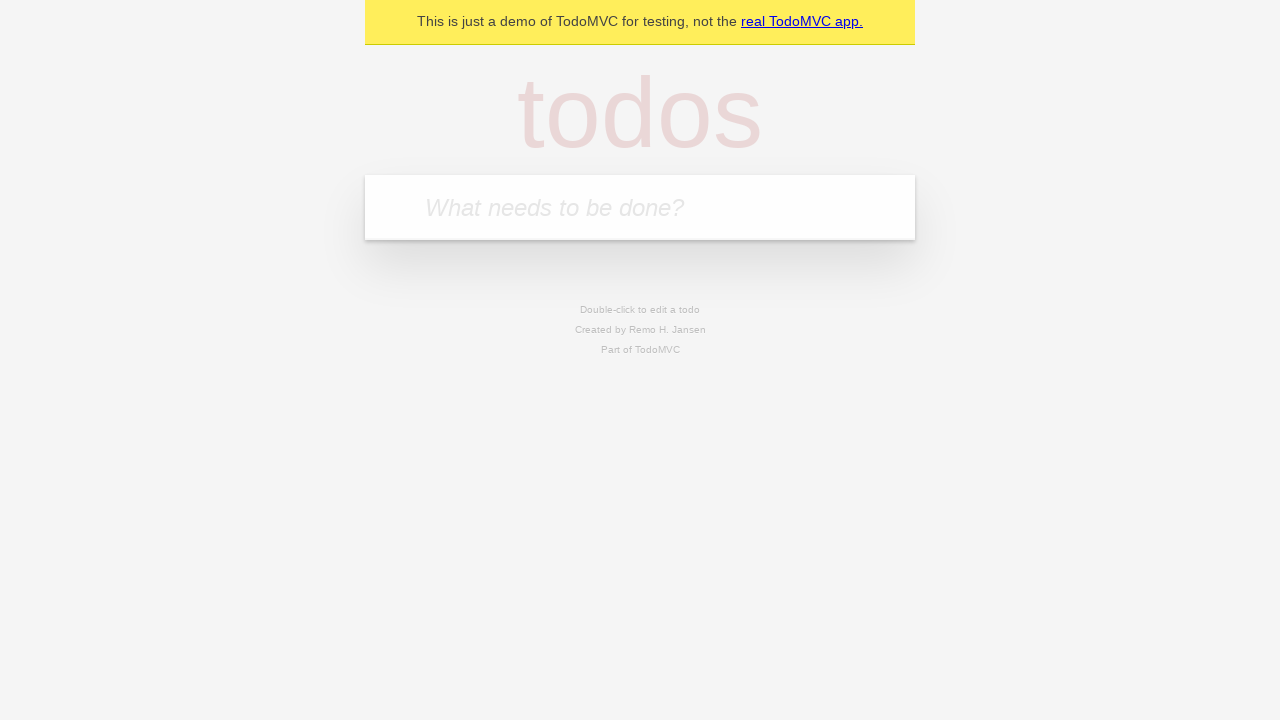

Filled todo input field with 'buy some cheese' on internal:attr=[placeholder="What needs to be done?"i]
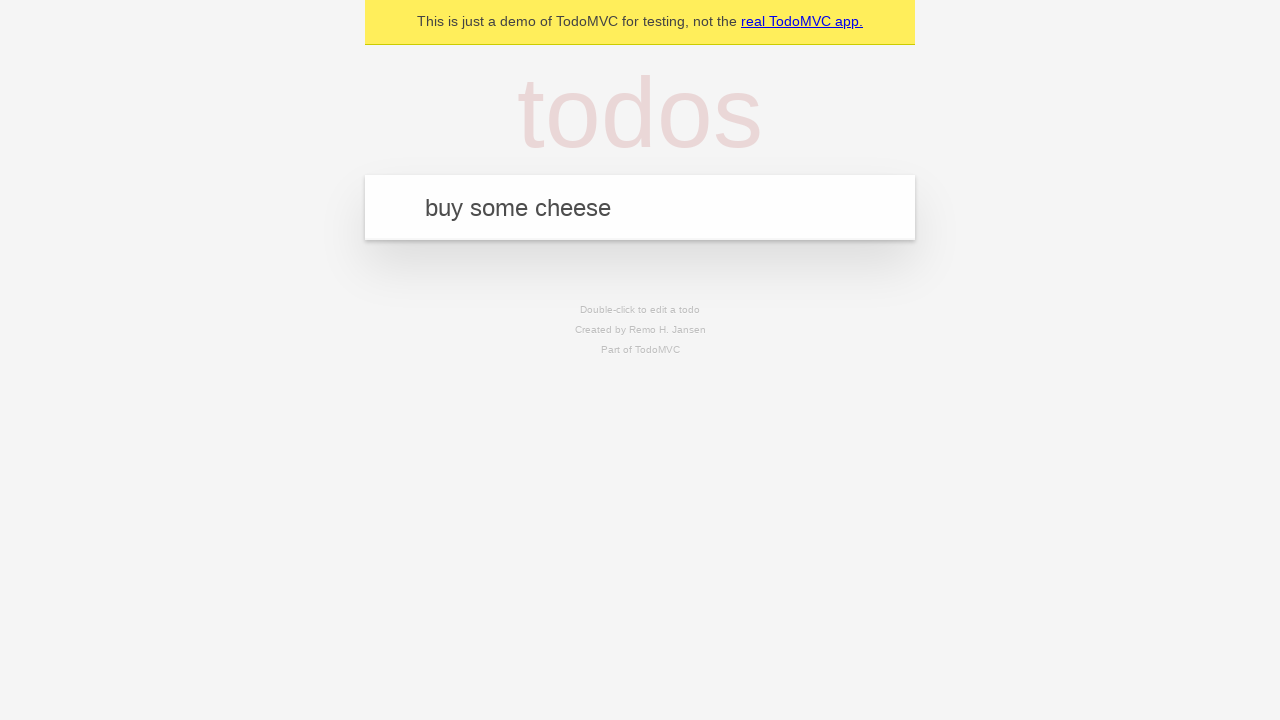

Pressed Enter to add first todo item on internal:attr=[placeholder="What needs to be done?"i]
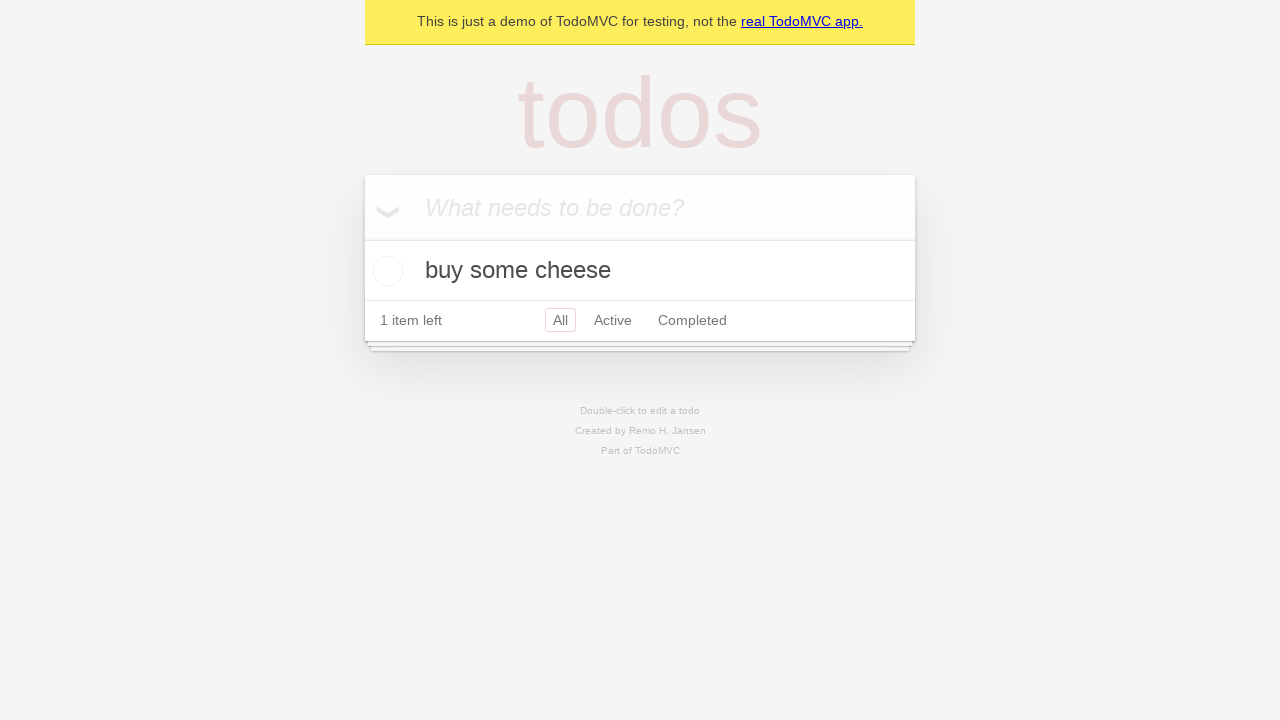

Filled todo input field with 'feed the cat' on internal:attr=[placeholder="What needs to be done?"i]
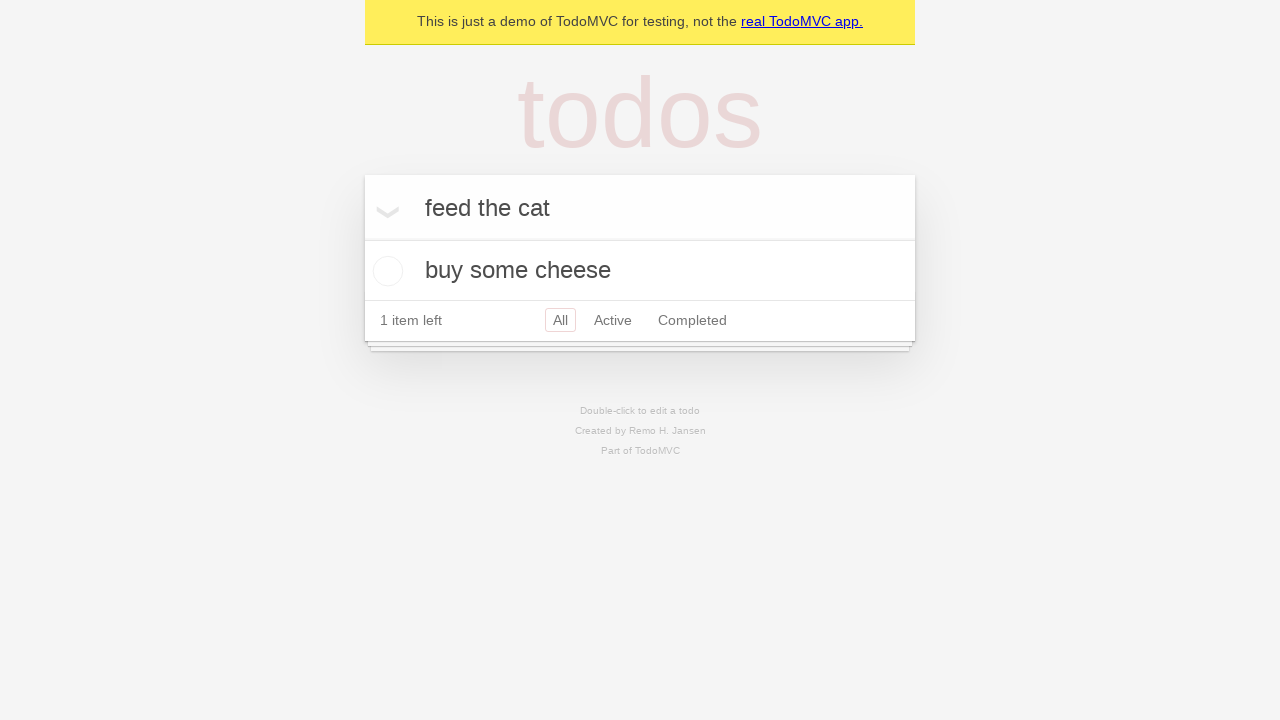

Pressed Enter to add second todo item on internal:attr=[placeholder="What needs to be done?"i]
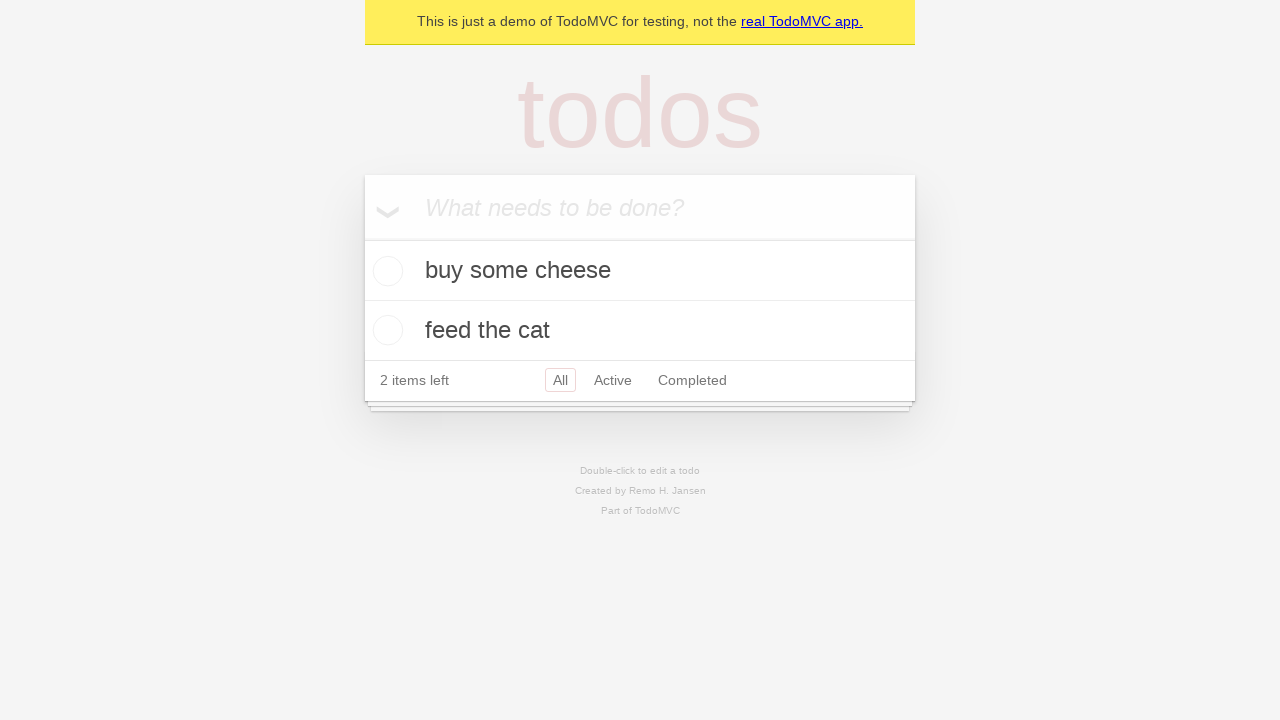

Filled todo input field with 'book a doctors appointment' on internal:attr=[placeholder="What needs to be done?"i]
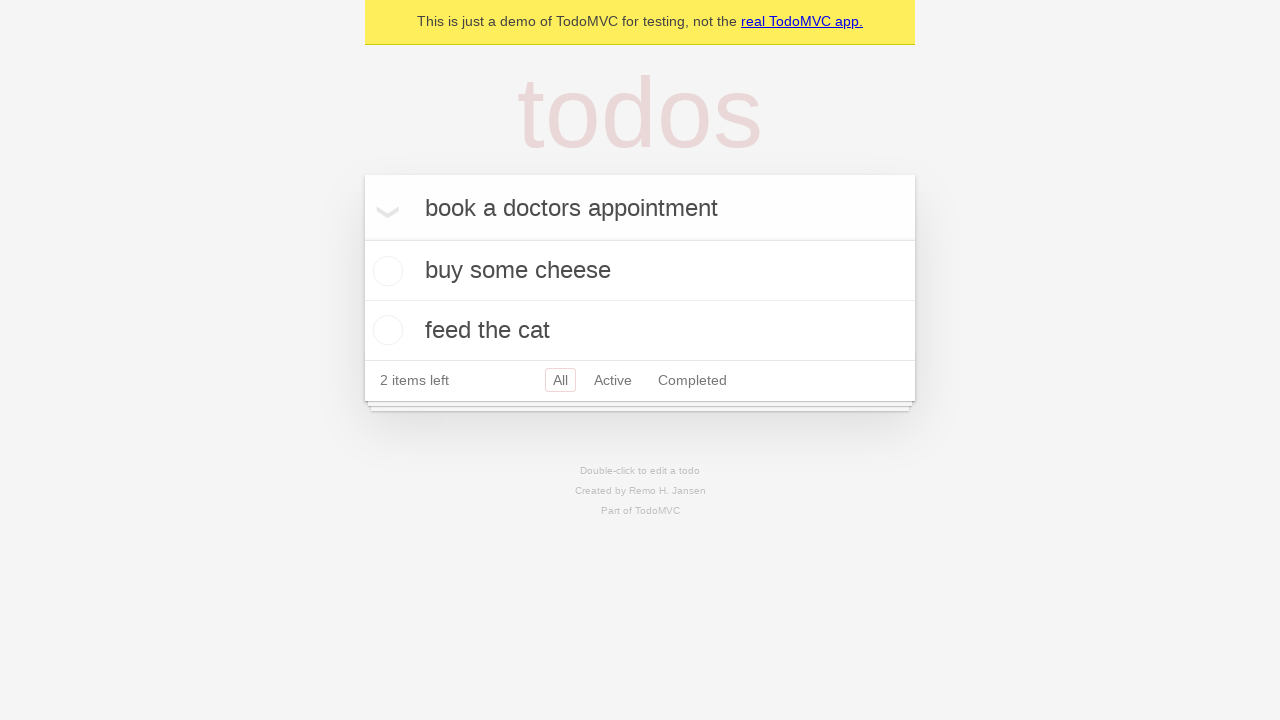

Pressed Enter to add third todo item on internal:attr=[placeholder="What needs to be done?"i]
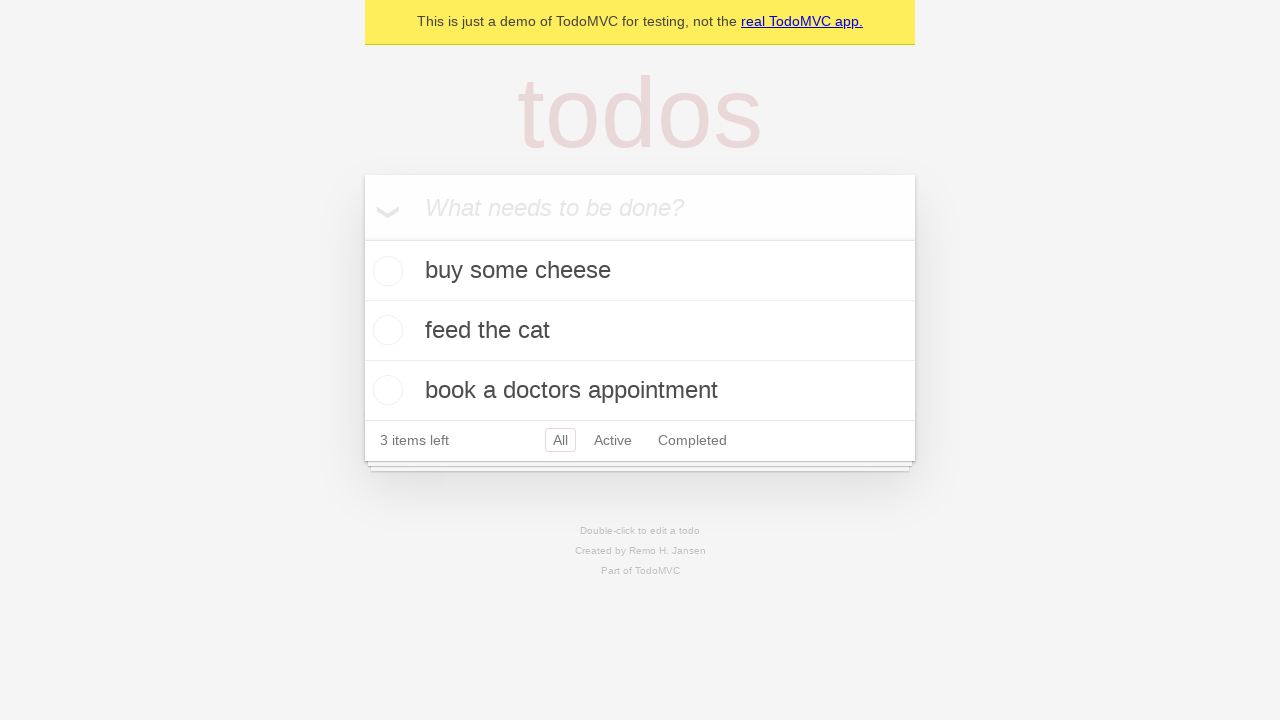

Checked 'Mark all as complete' checkbox to mark all todos as completed at (362, 238) on internal:label="Mark all as complete"i
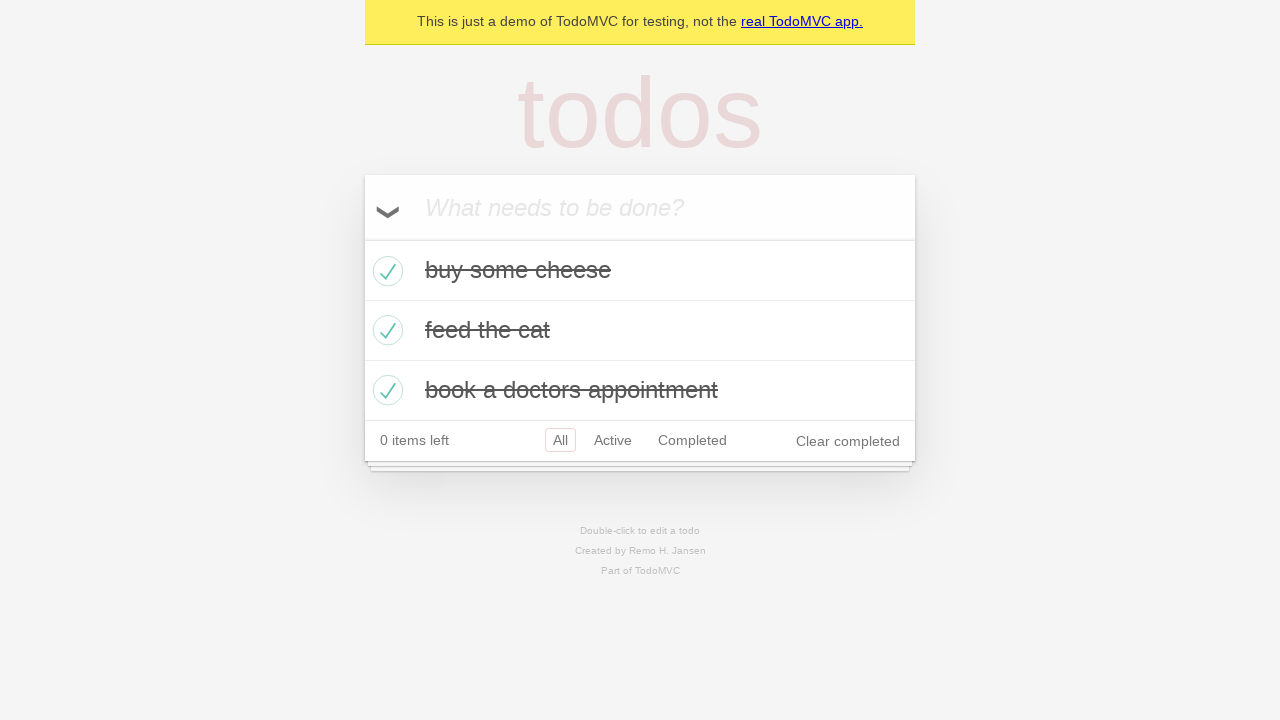

Waited for all todos to show completed state
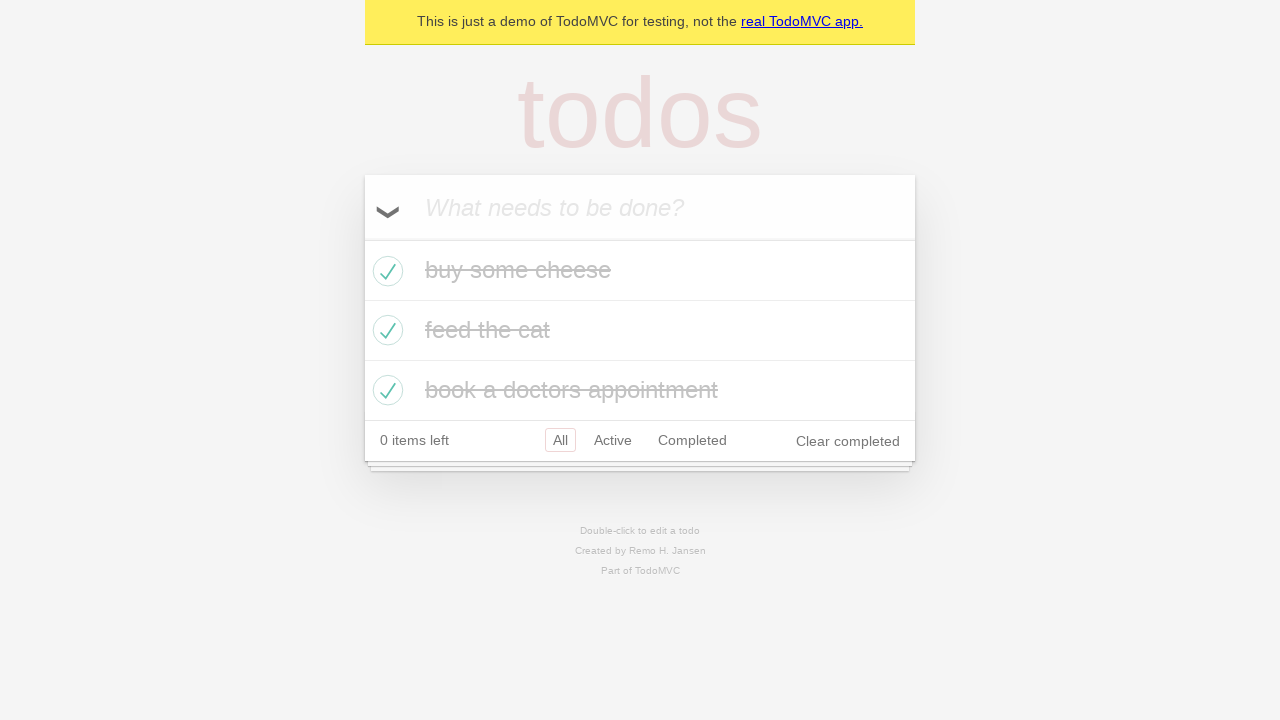

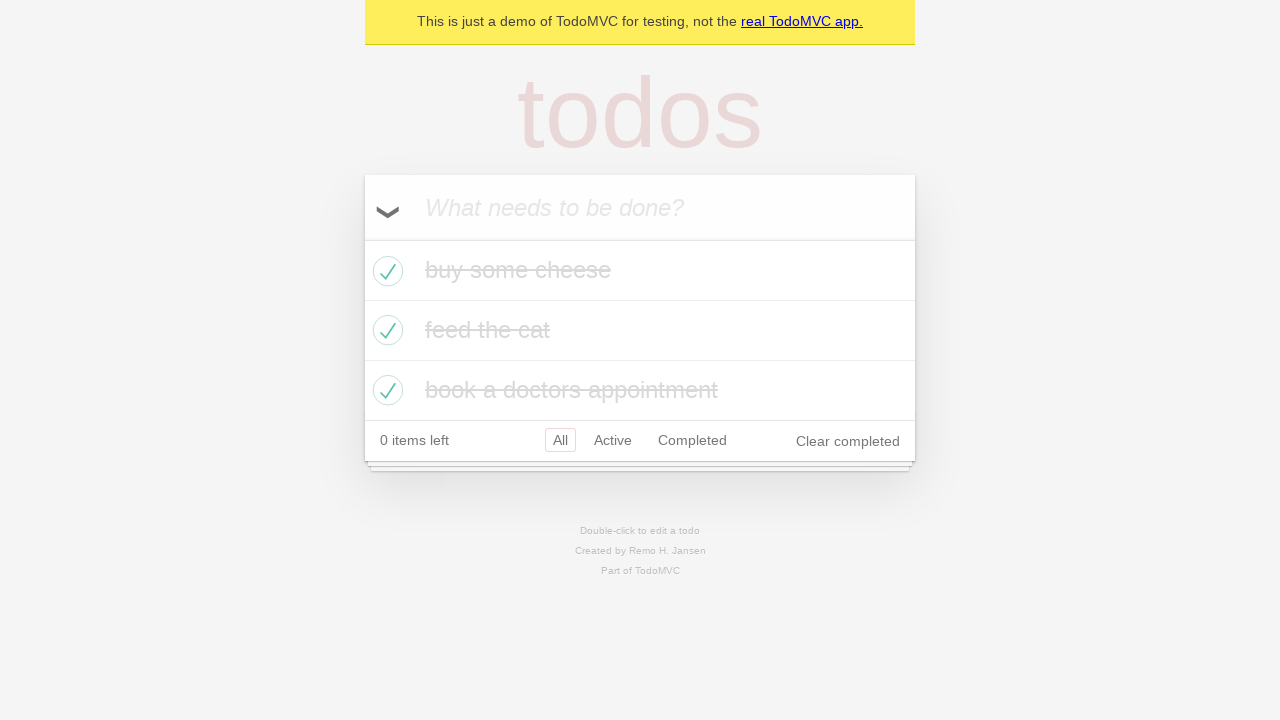